Tests page scrolling functionality by scrolling to the bottom of the page and then back to the top

Starting URL: https://www.selenium.dev/

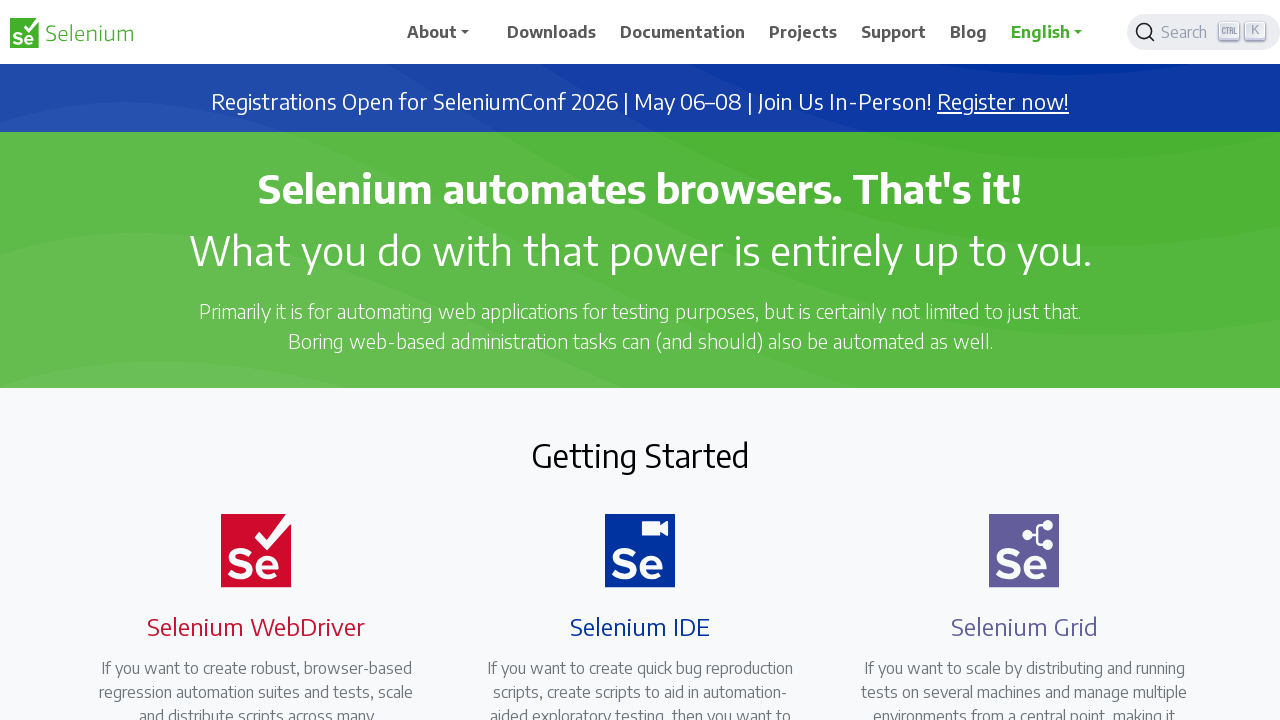

Scrolled to the bottom of the page
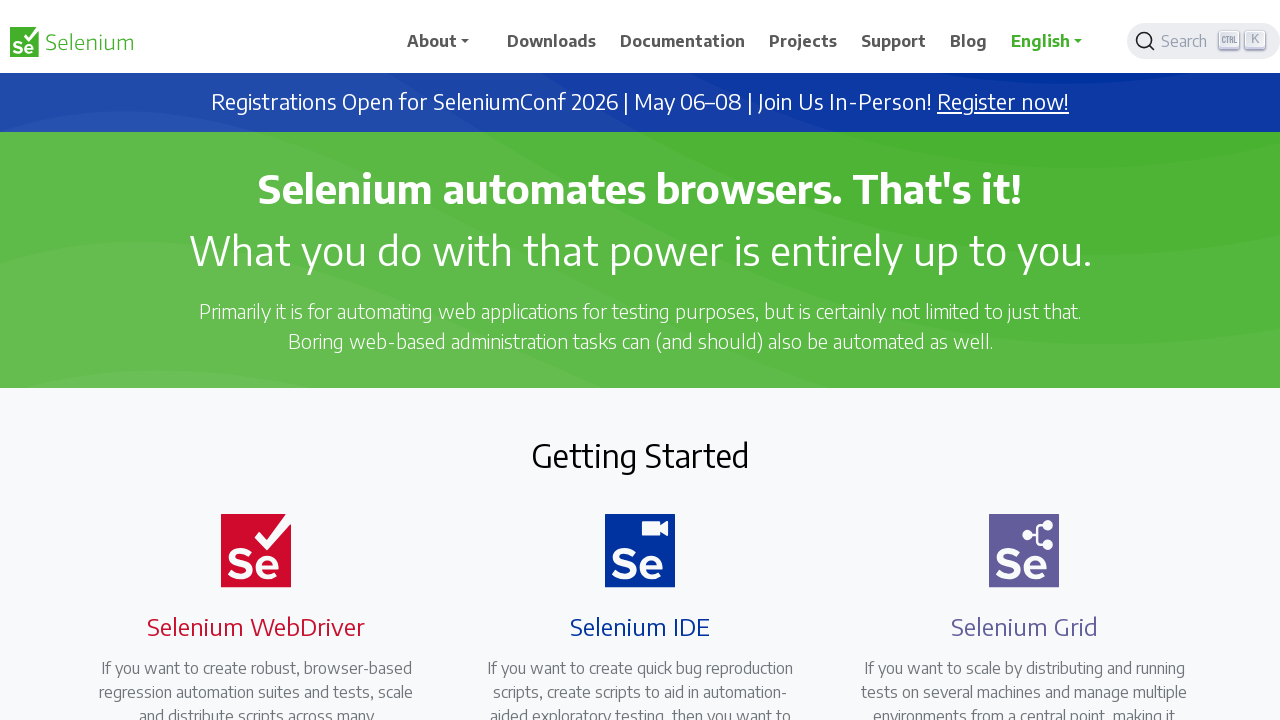

Waited 2 seconds for scroll to complete
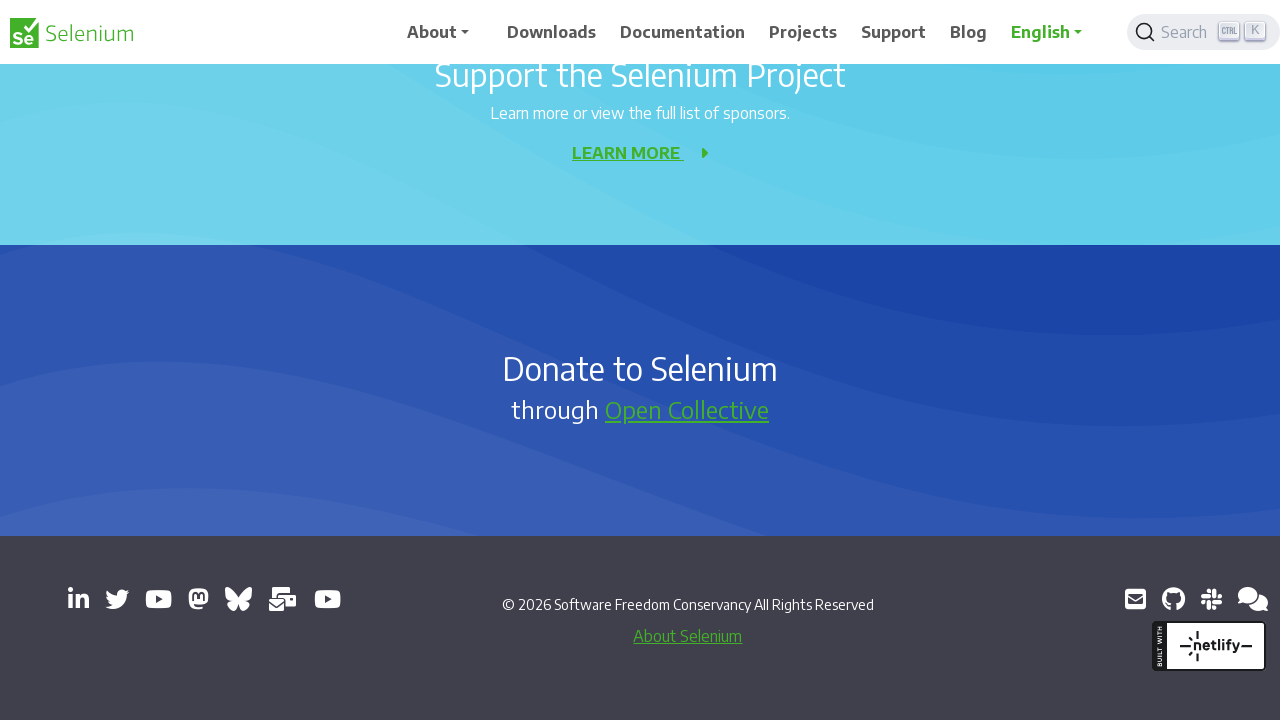

Scrolled back to the top of the page
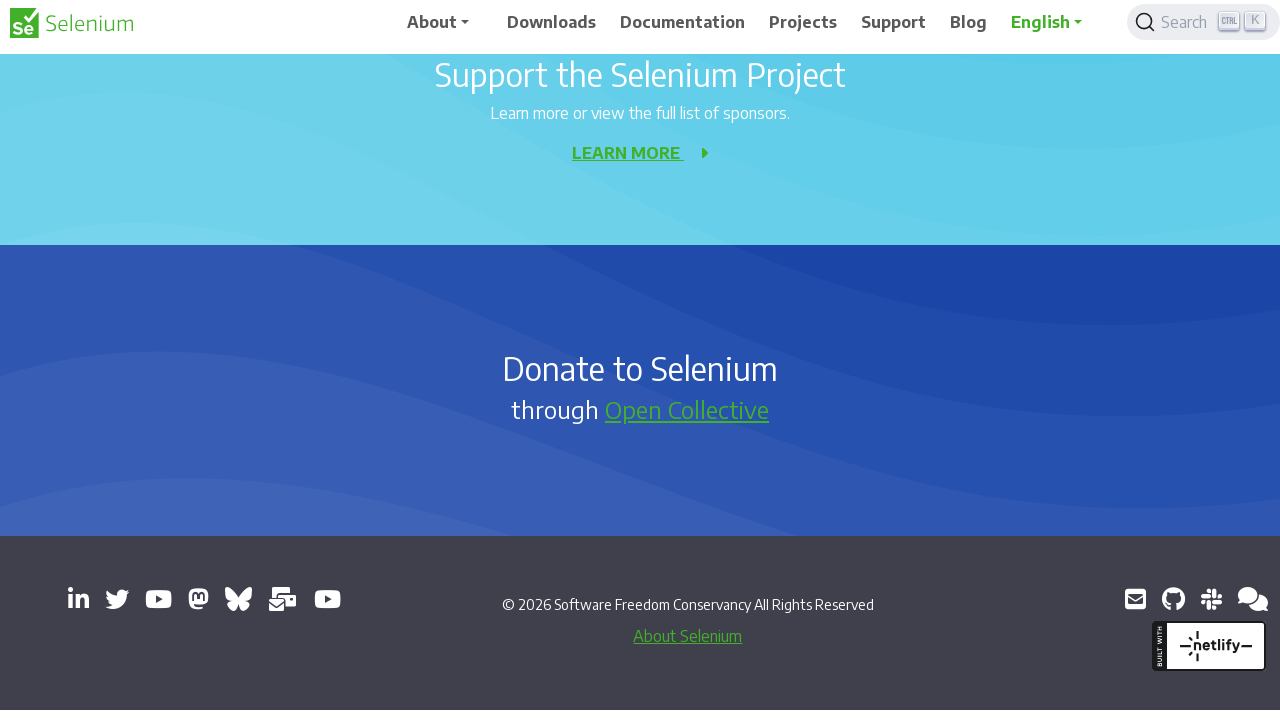

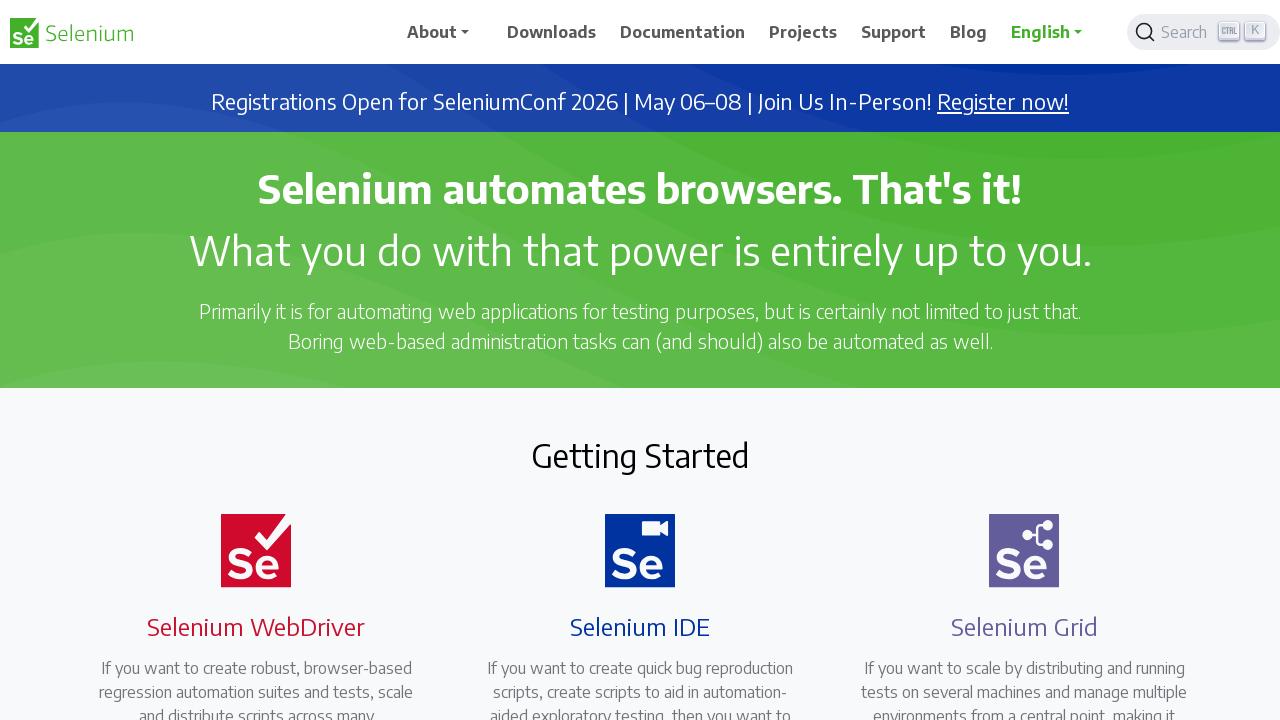